Tests clicking the Selenide examples link and verifying navigation to the GitHub organization page

Starting URL: https://selenide.org/quick-start.html

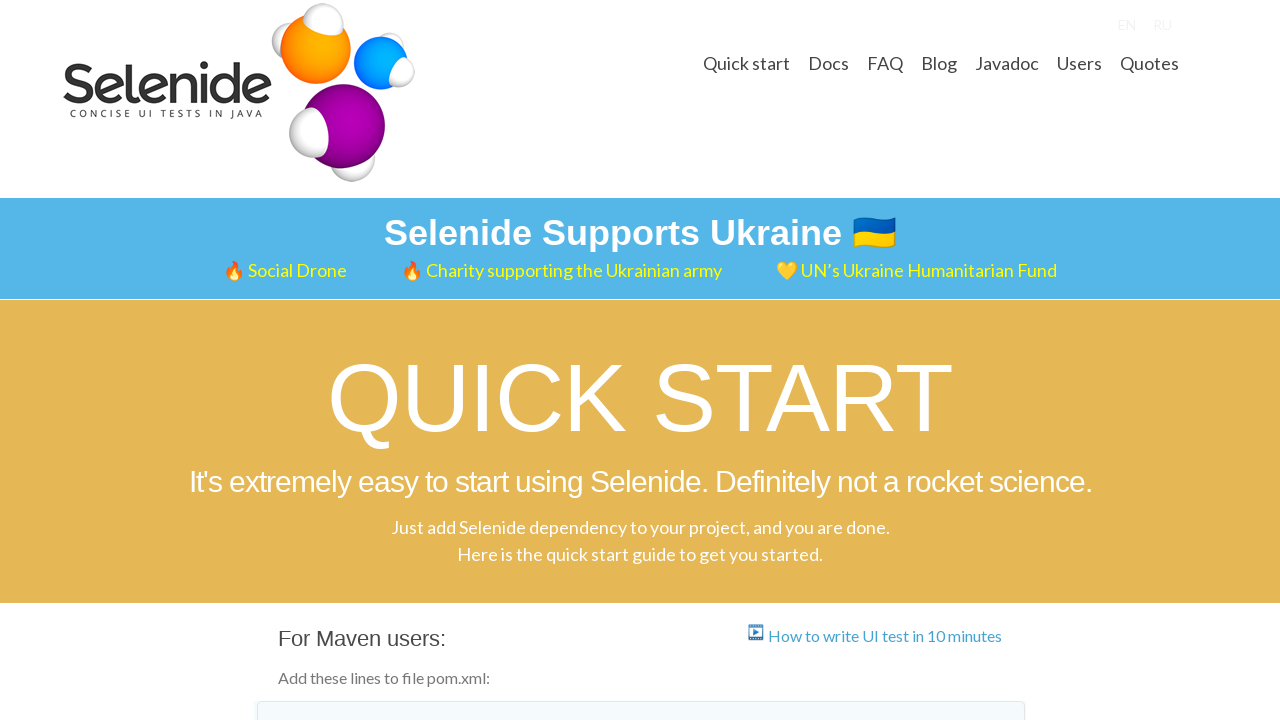

Clicked on Selenide examples link at (423, 361) on text=Selenide examples
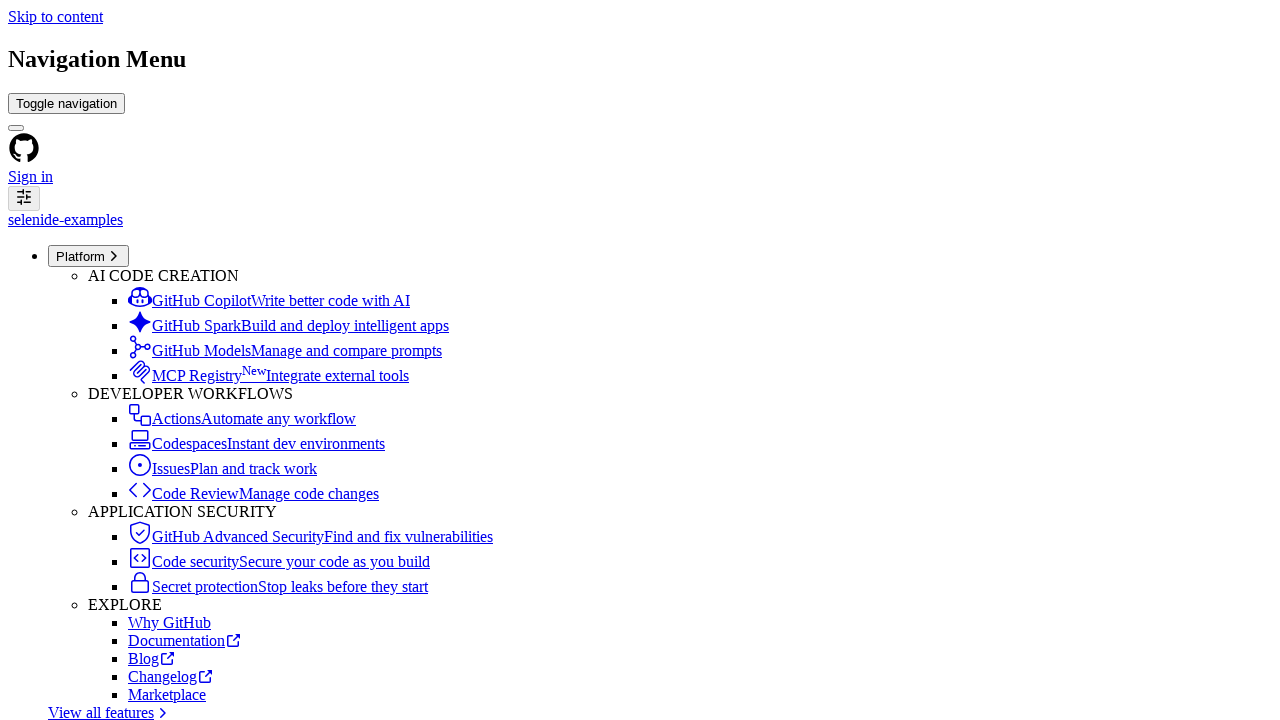

GitHub organization page loaded with orghead element visible
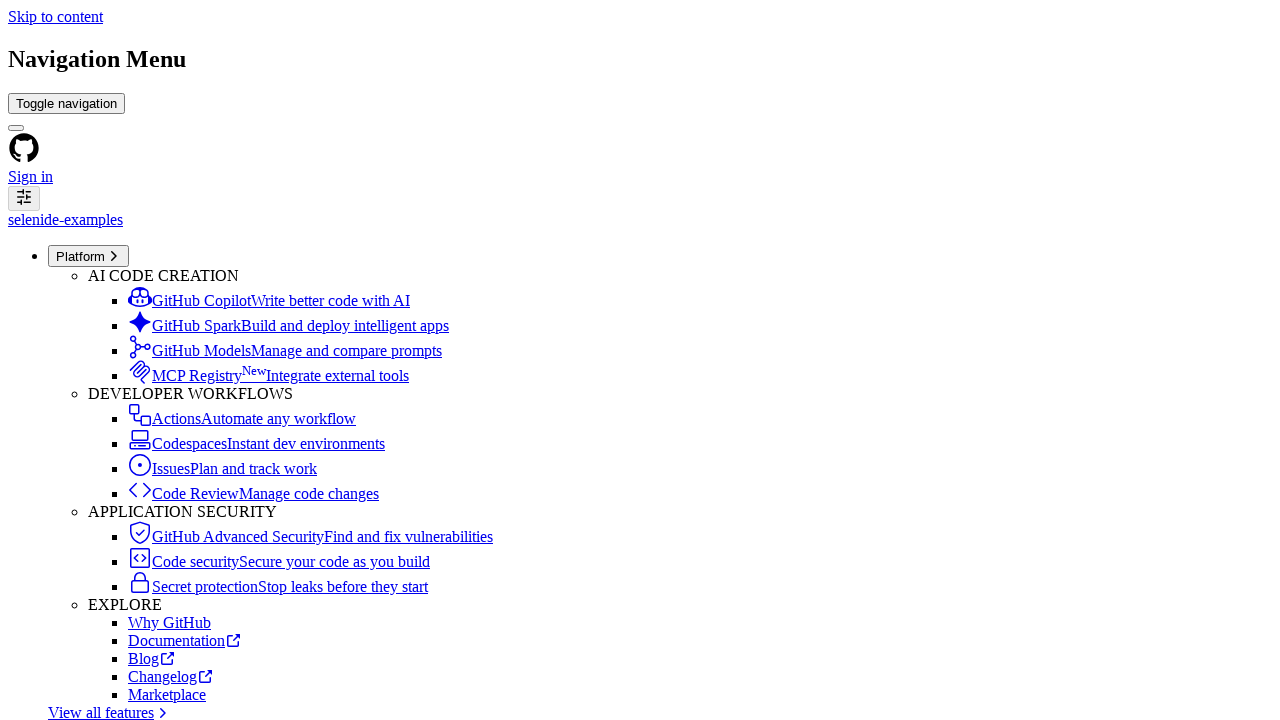

Verified 'Selenide examples' text is present in the organization header
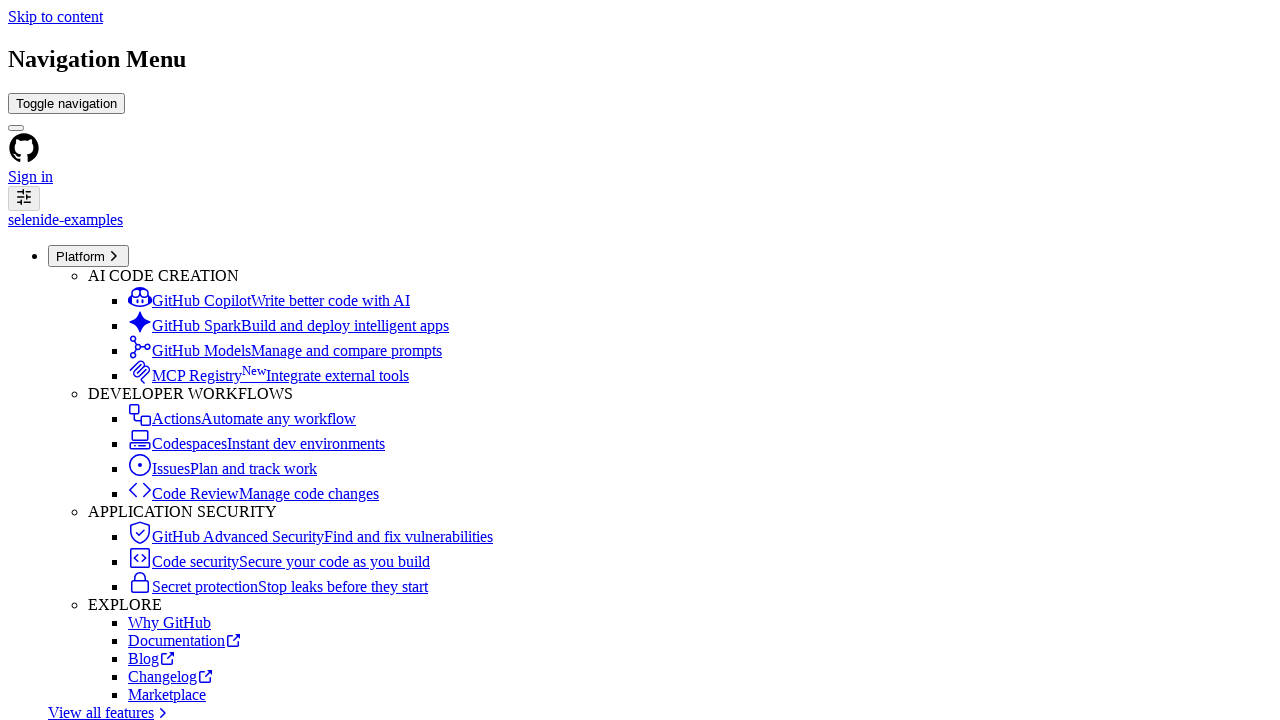

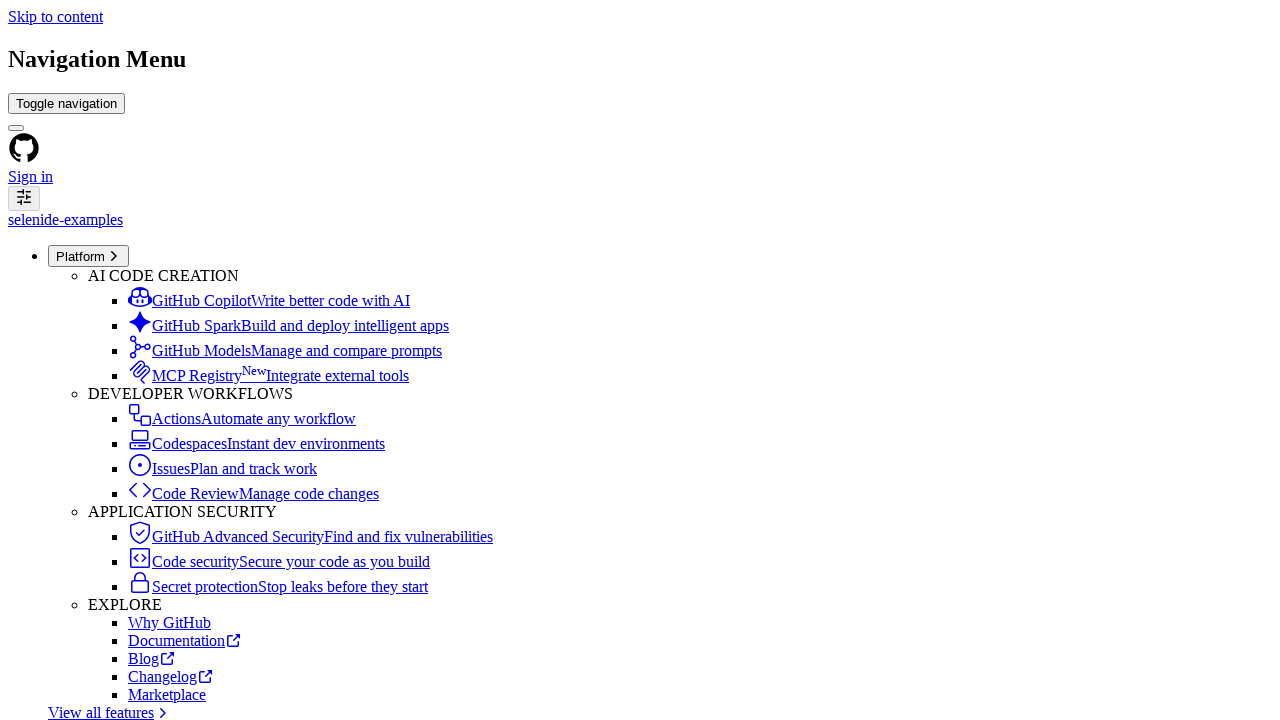